Tests the calculator's subtraction functionality by entering two numbers (10 and 2), selecting the minus operator, clicking Go, and verifying the result equals 8

Starting URL: http://juliemr.github.io/protractor-demo/

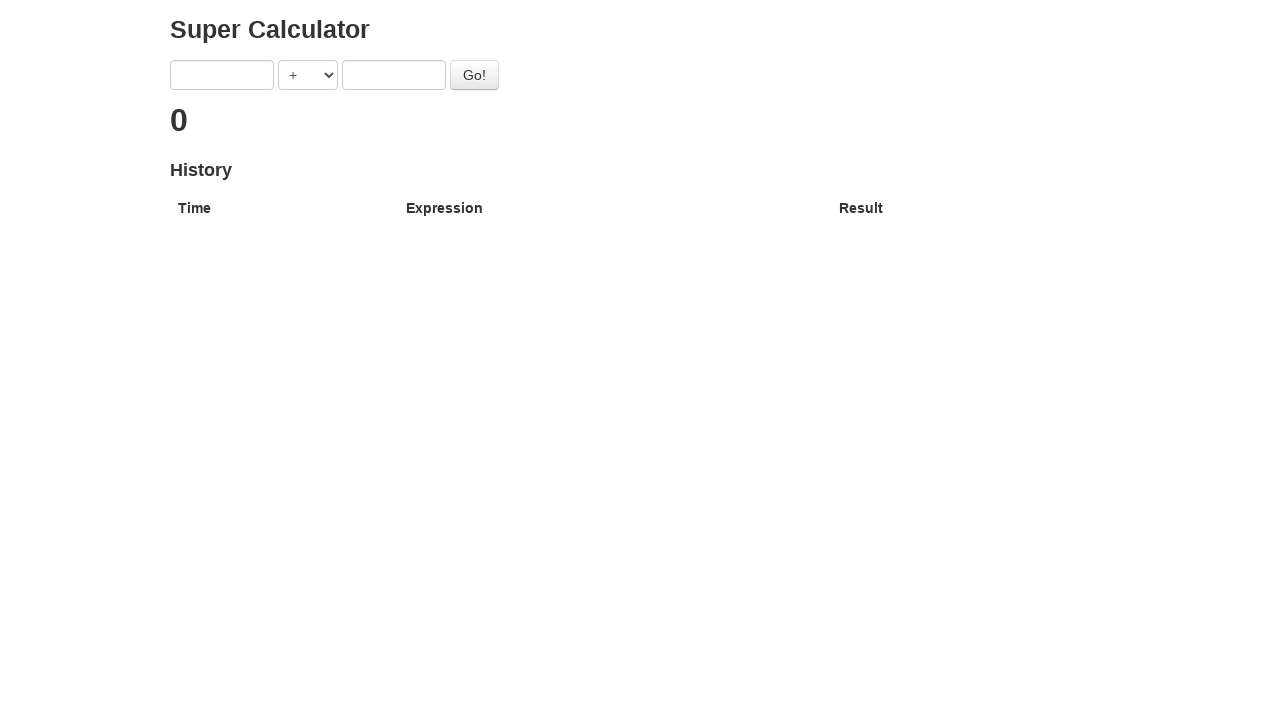

Entered first operand '10' into the calculator on input[ng-model='first']
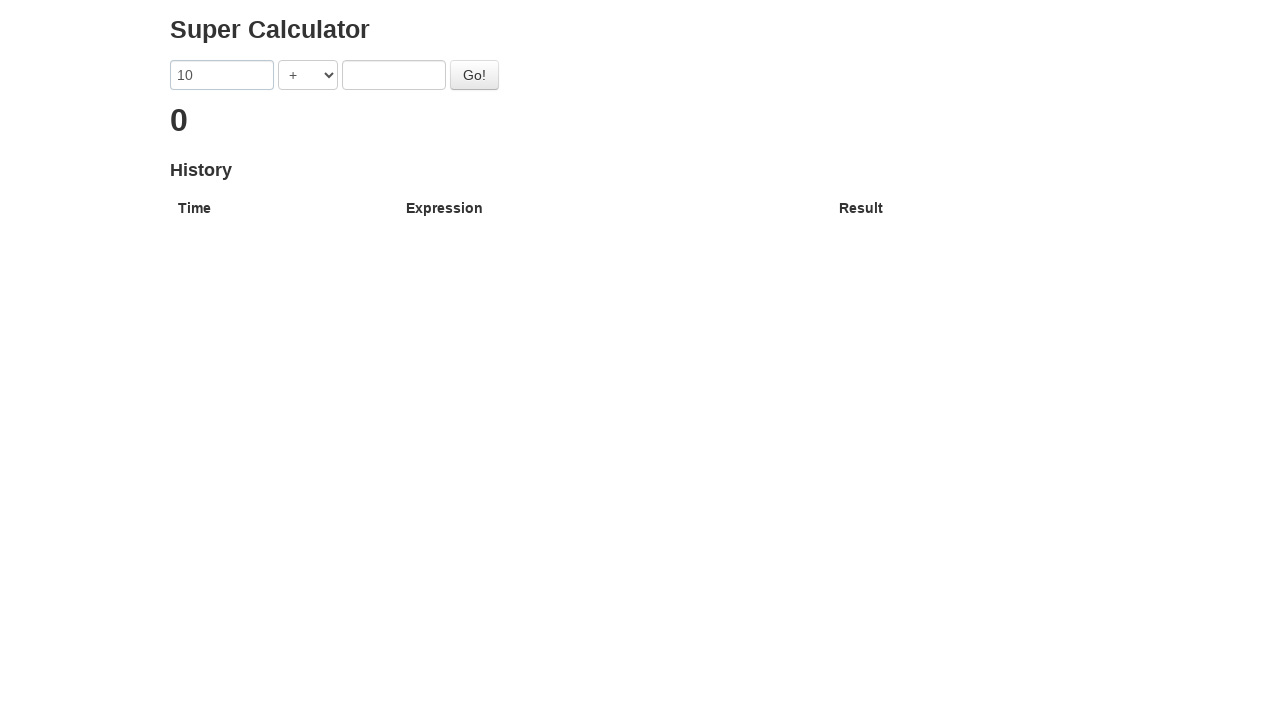

Entered second operand '2' into the calculator on input[ng-model='second']
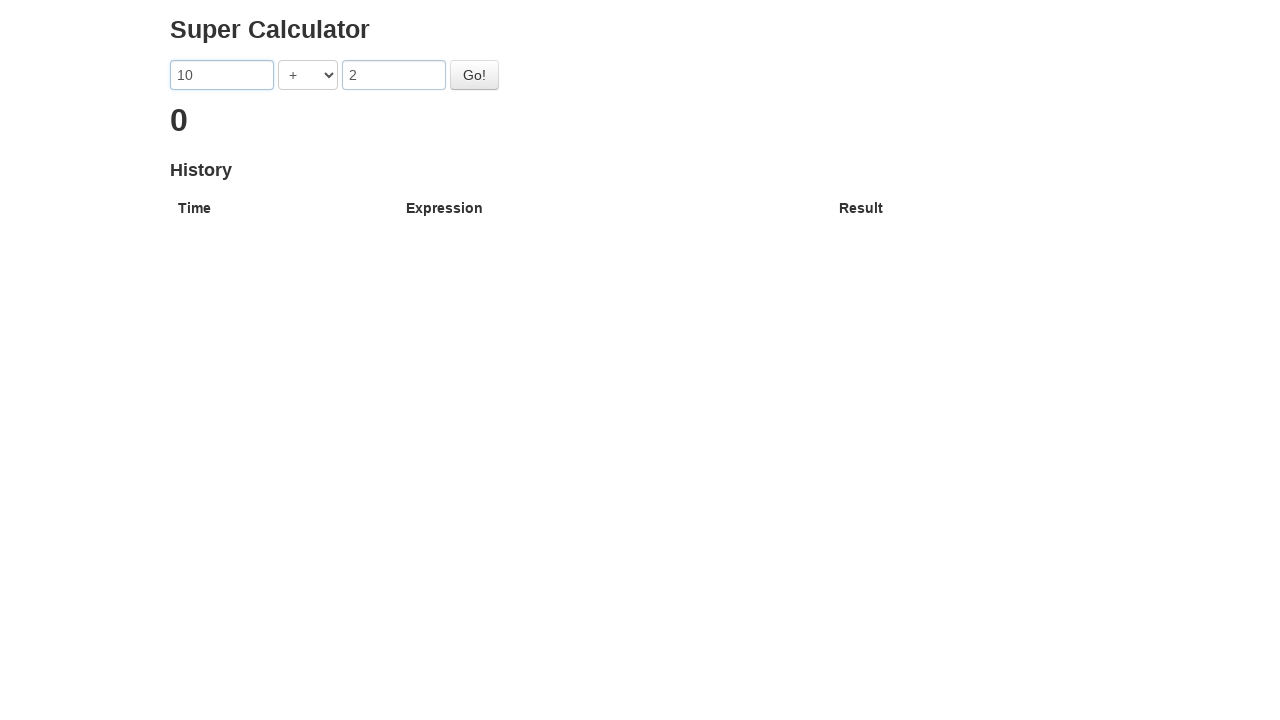

Selected subtraction operator '-' from dropdown on select[ng-model='operator']
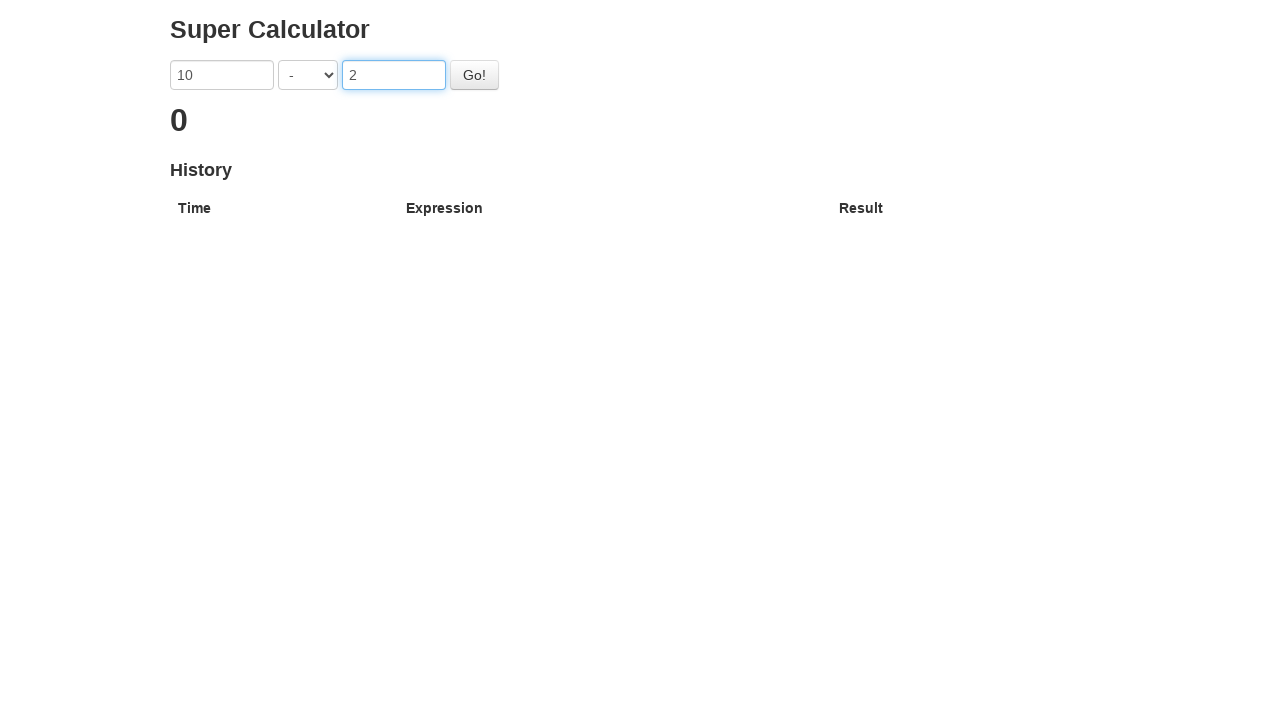

Clicked the Go button to execute subtraction at (474, 75) on #gobutton
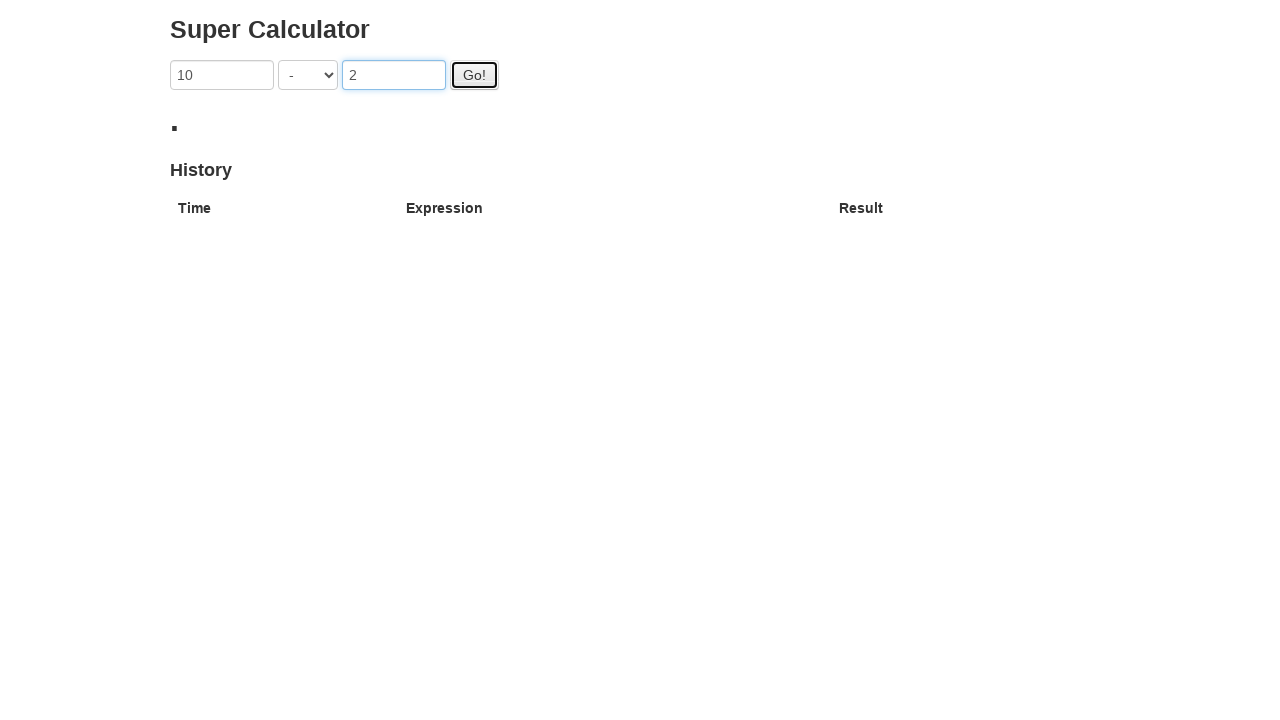

Verified that the result '8' is displayed correctly
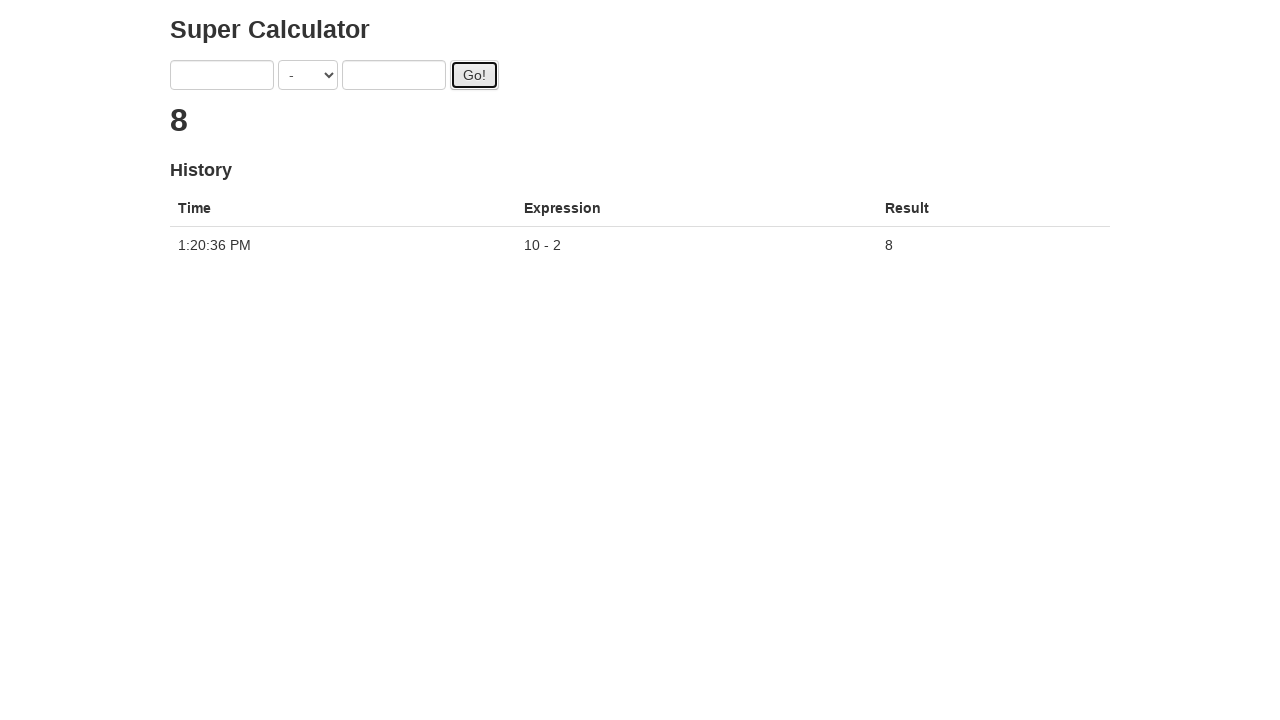

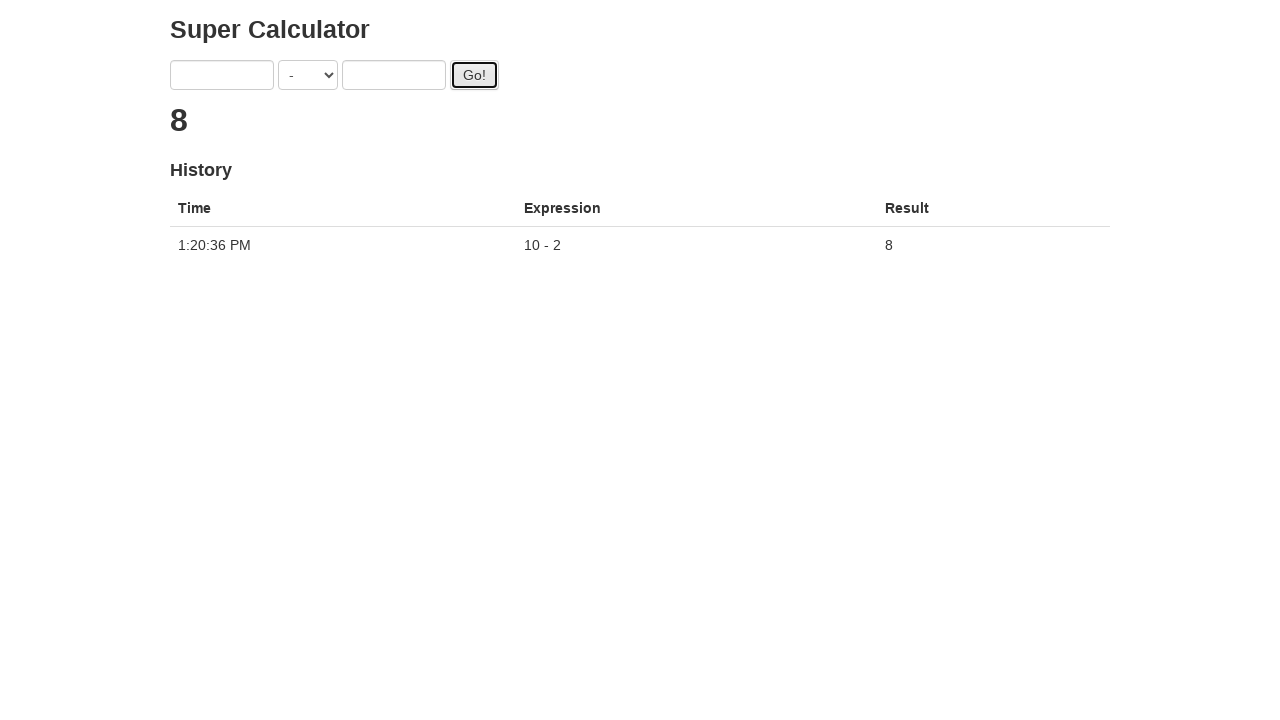